Tests the product price filtering functionality by navigating to electronics category, setting min/max price filter values, and verifying that filtered products are displayed

Starting URL: https://www.testotomasyonu.com

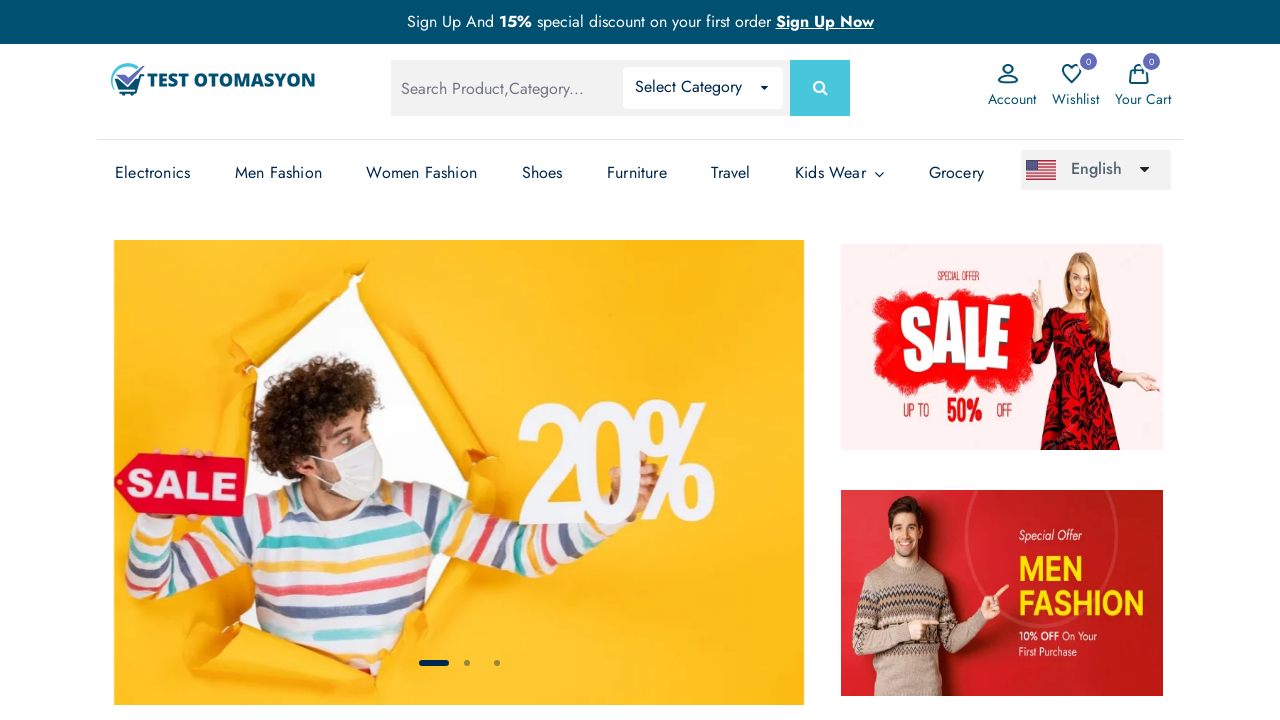

Clicked on Electronics category link at (153, 173) on (//a[text()='Electronics'])[3]
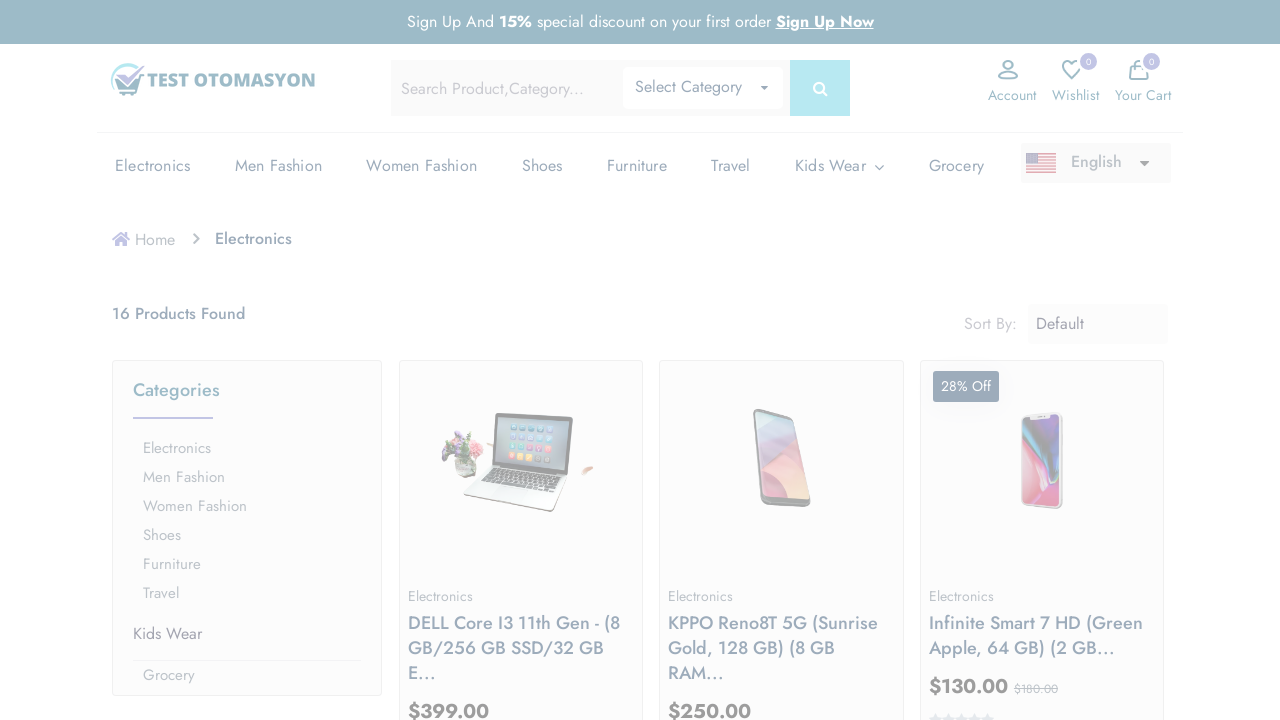

Cleared minimum price filter input on input.form-control.minPrice
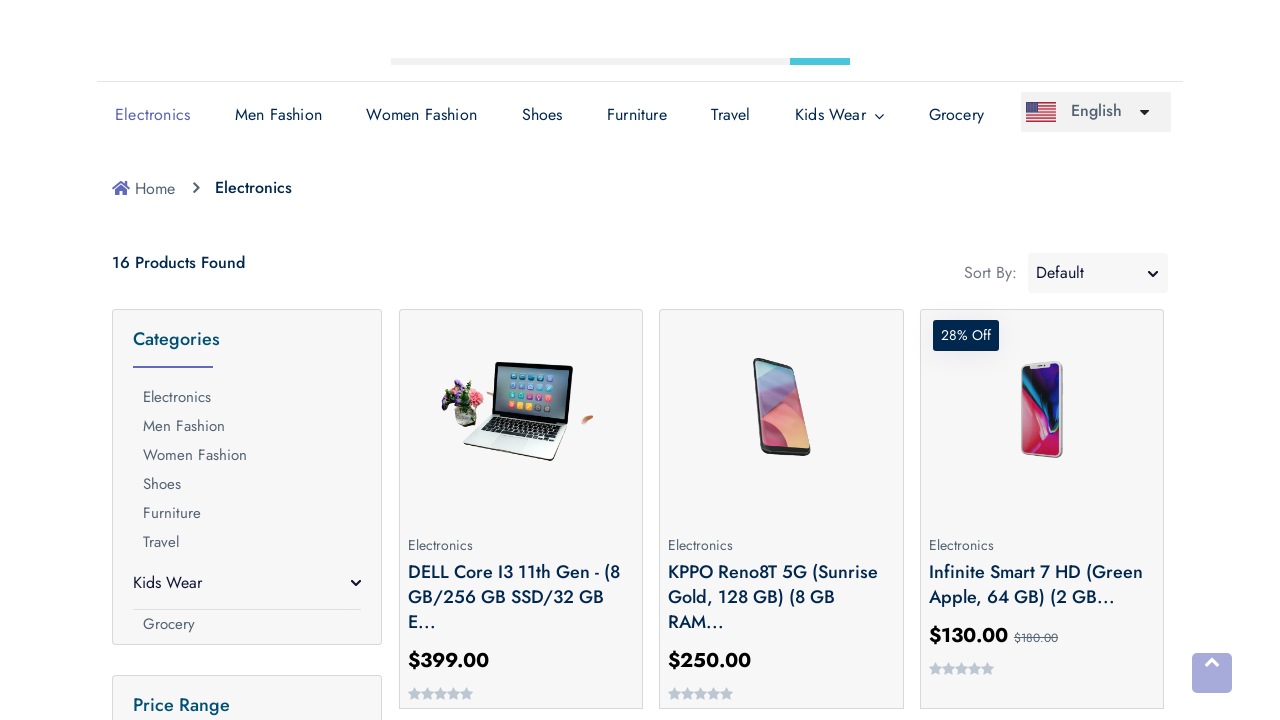

Filled minimum price filter with value '10' on input.form-control.minPrice
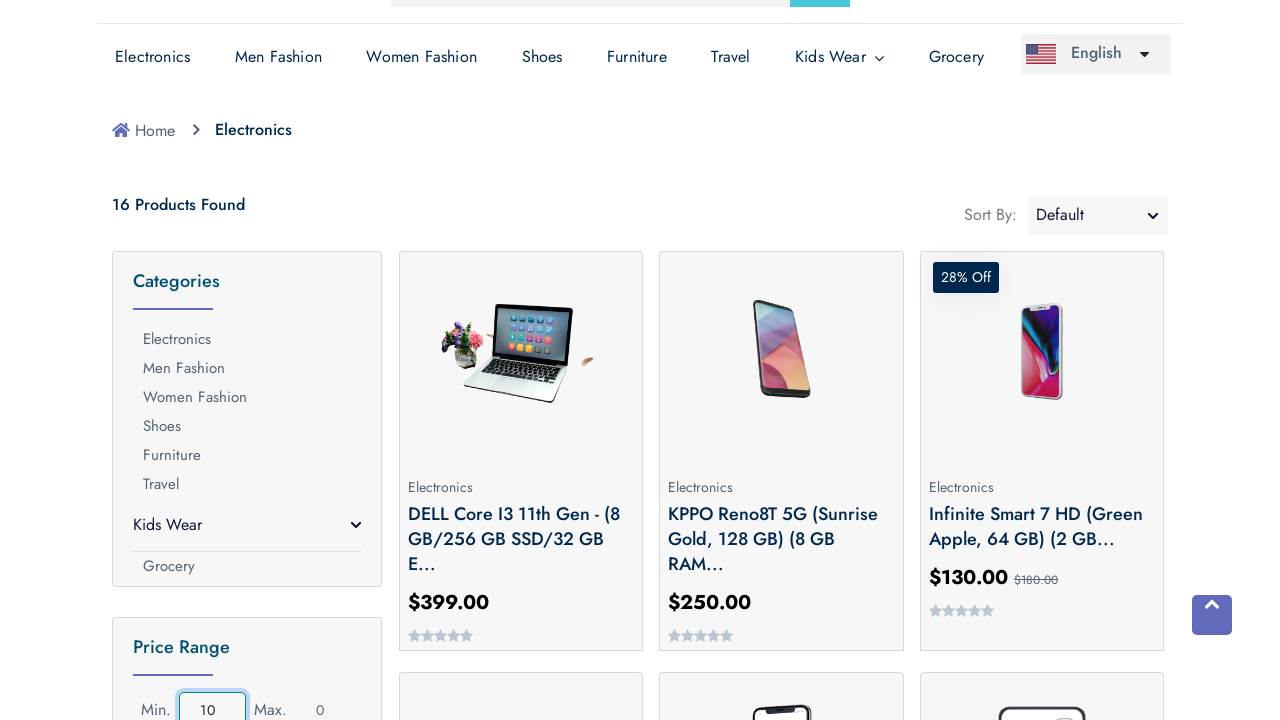

Cleared maximum price filter input on input.form-control.maxPrice
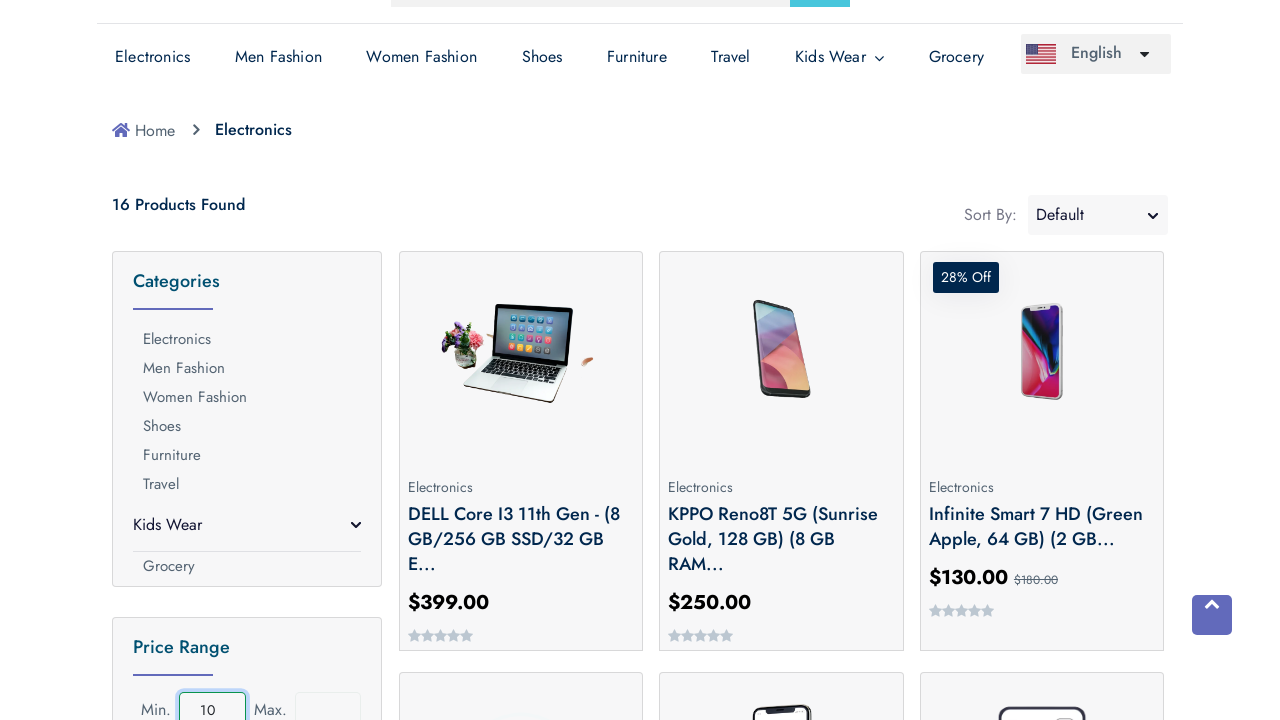

Filled maximum price filter with value '200' on input.form-control.maxPrice
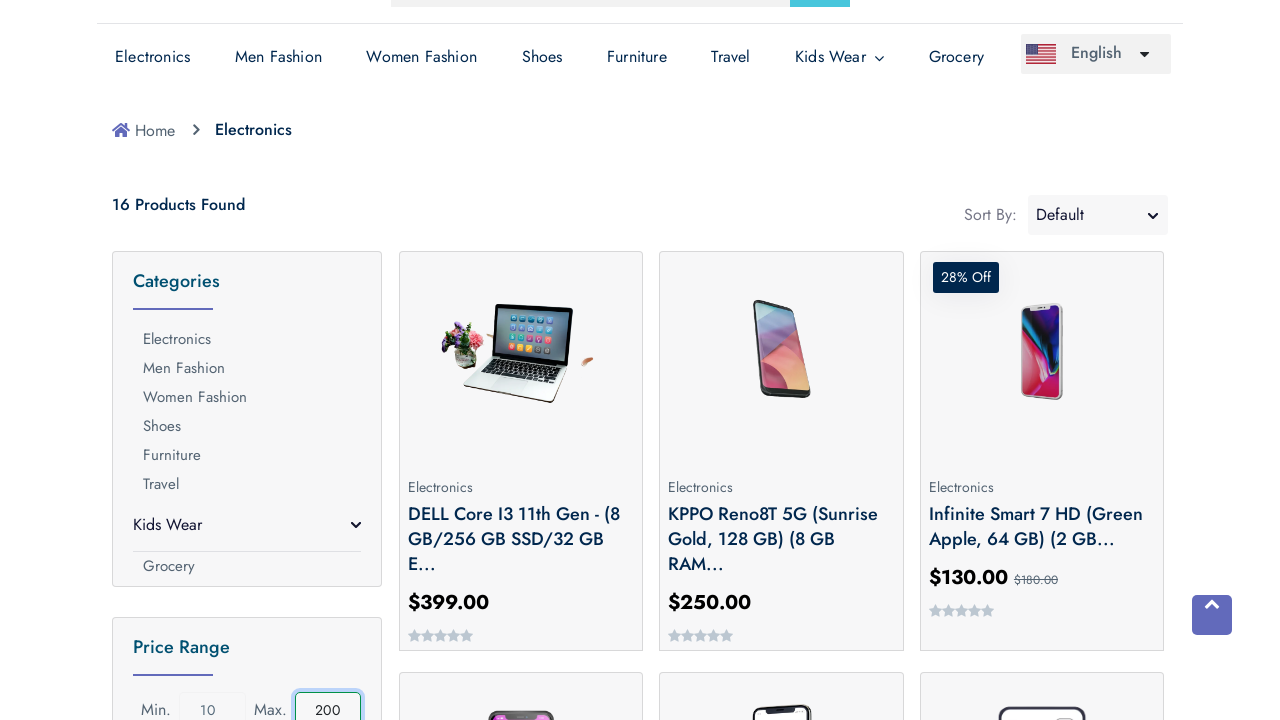

Clicked price range filter button to apply price filters at (247, 360) on button.price-range-button
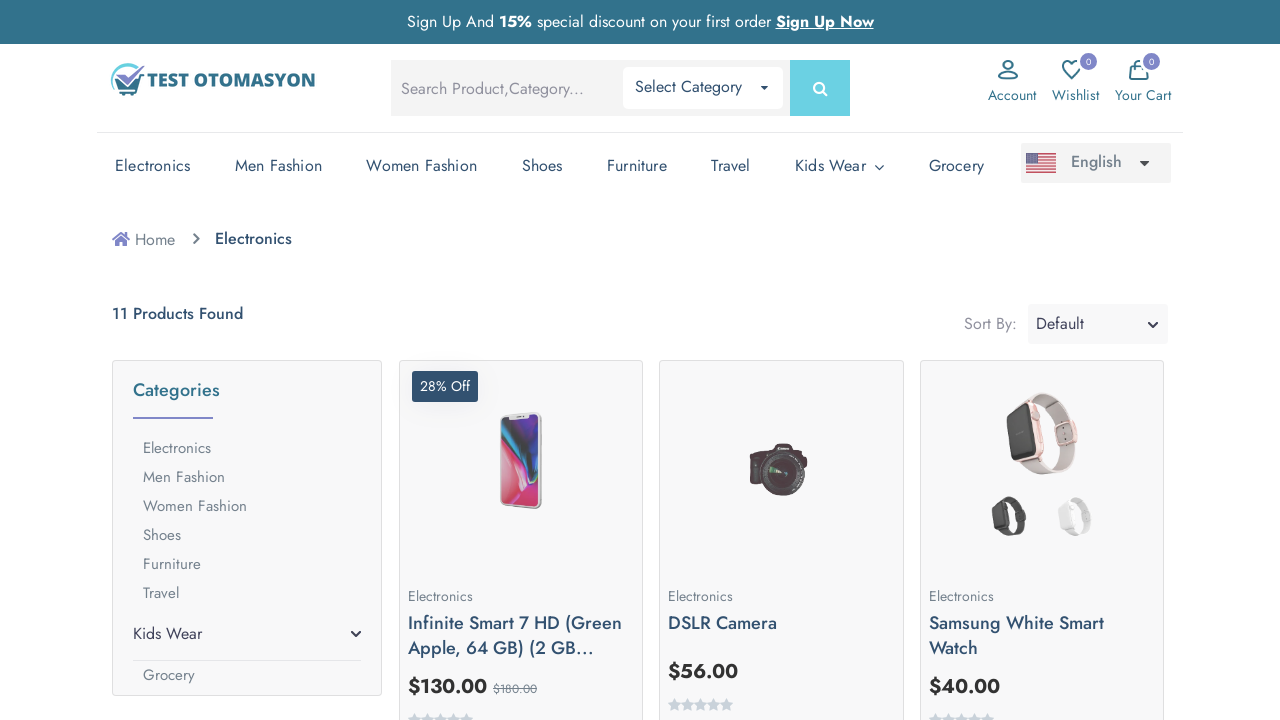

Waited for filtered product results to load
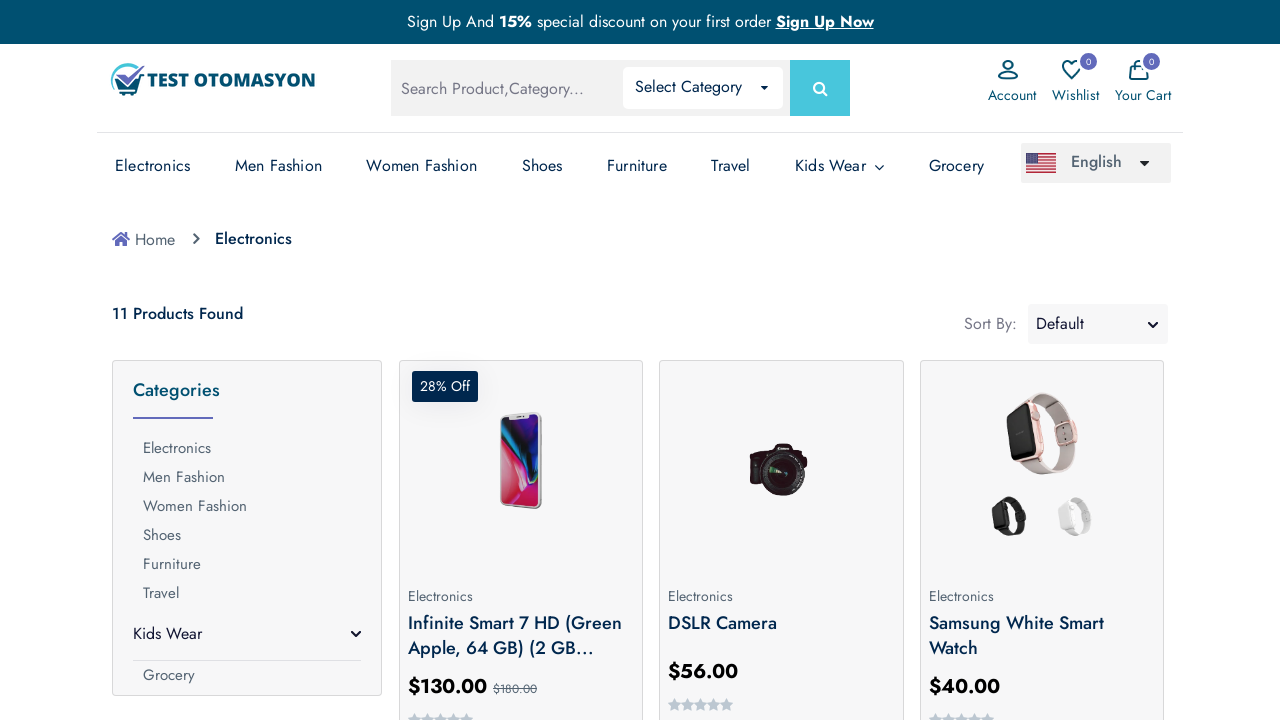

Retrieved product count text from filtered results
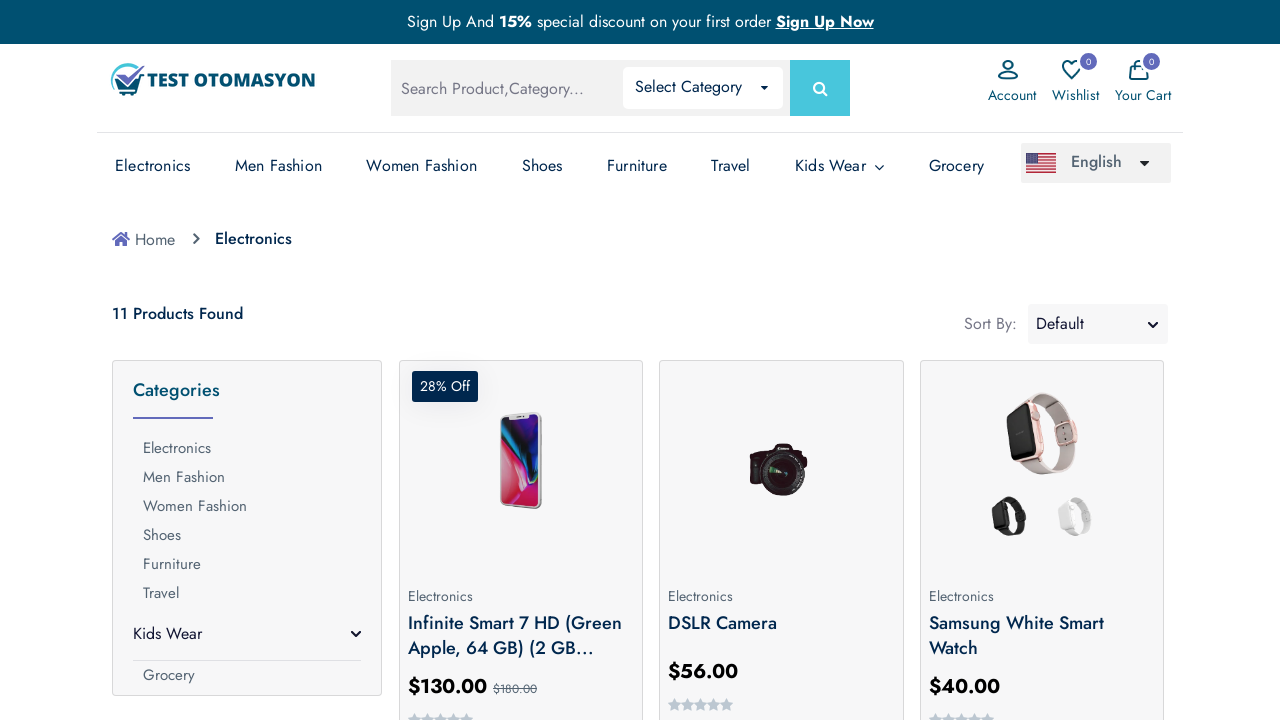

Parsed product count from text: 11 products found
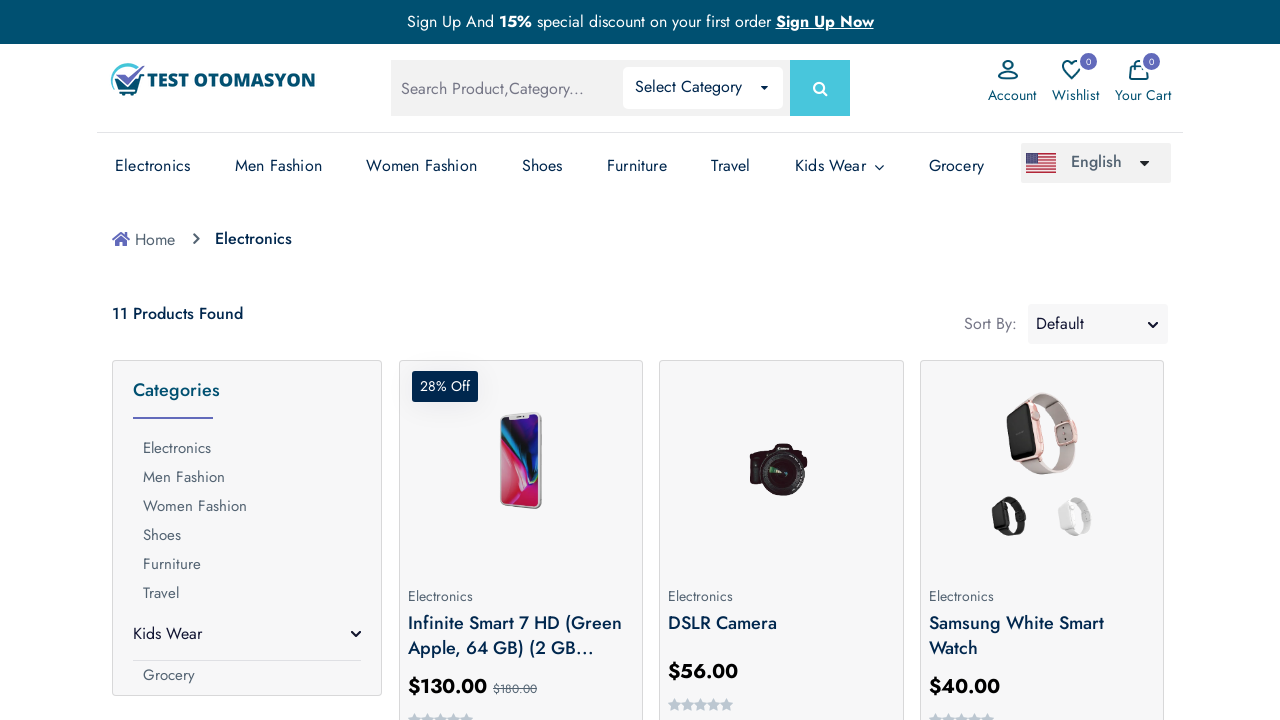

Verified that filtered products exist (count > 0)
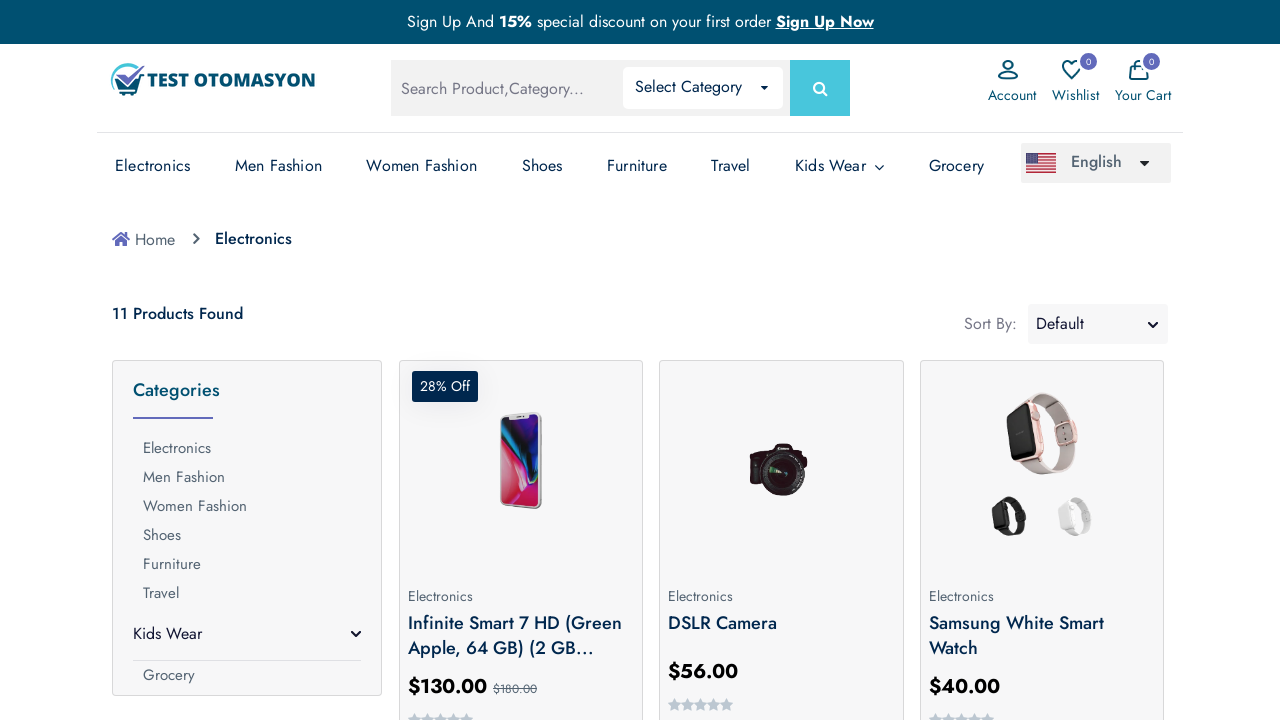

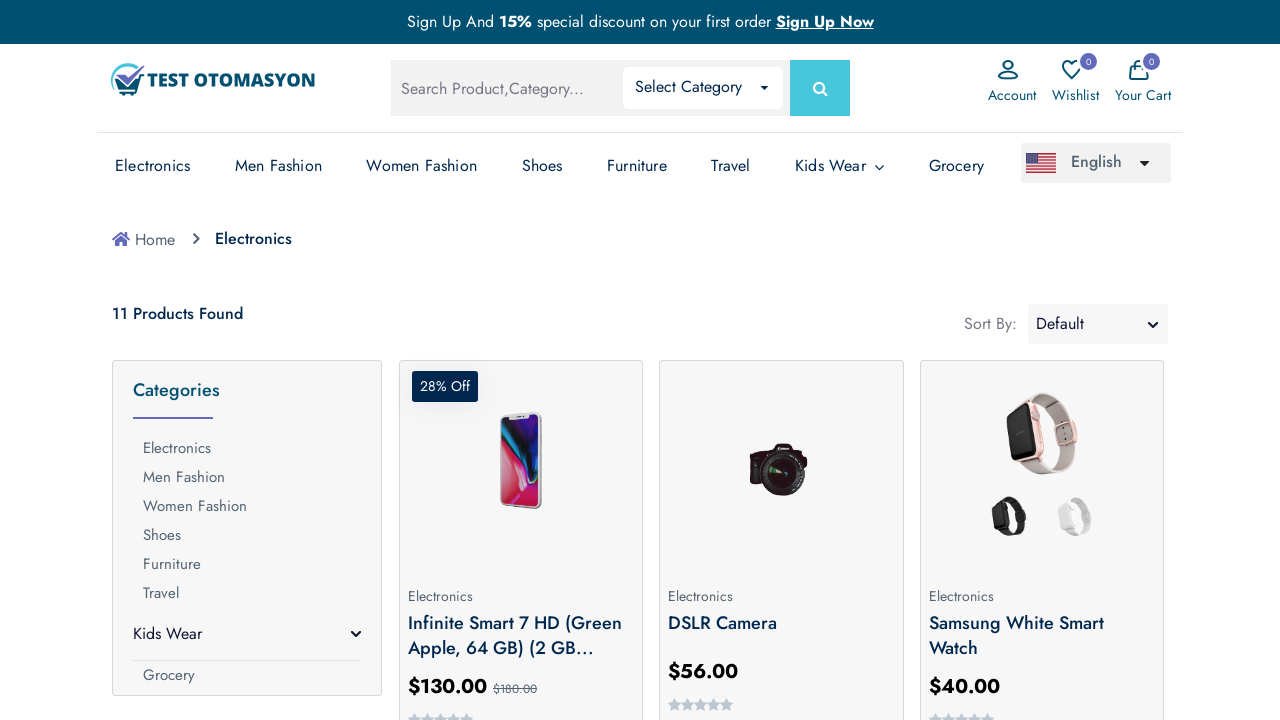